Tests browser confirm dialog functionality by clicking a confirm box button, accepting the dialog, then clicking again and dismissing the dialog, verifying the output changes accordingly.

Starting URL: https://www.hyrtutorials.com/p/alertsdemo.html

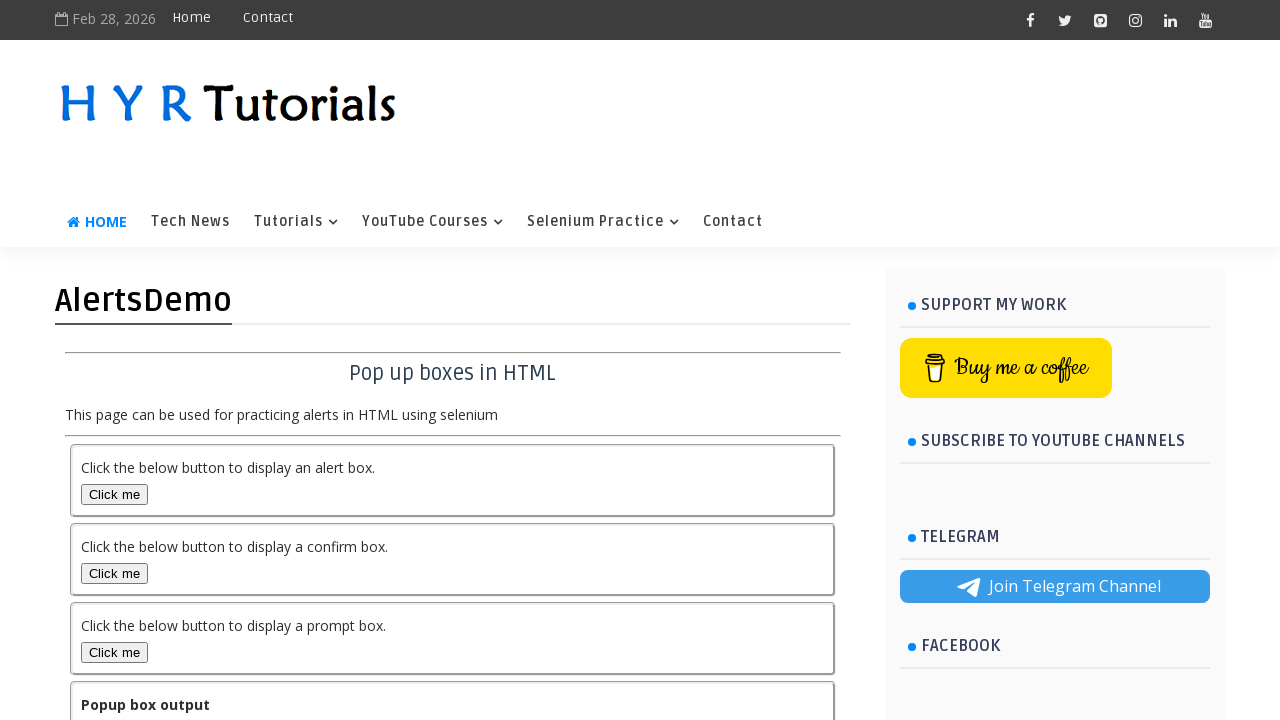

Navigated to alerts demo page
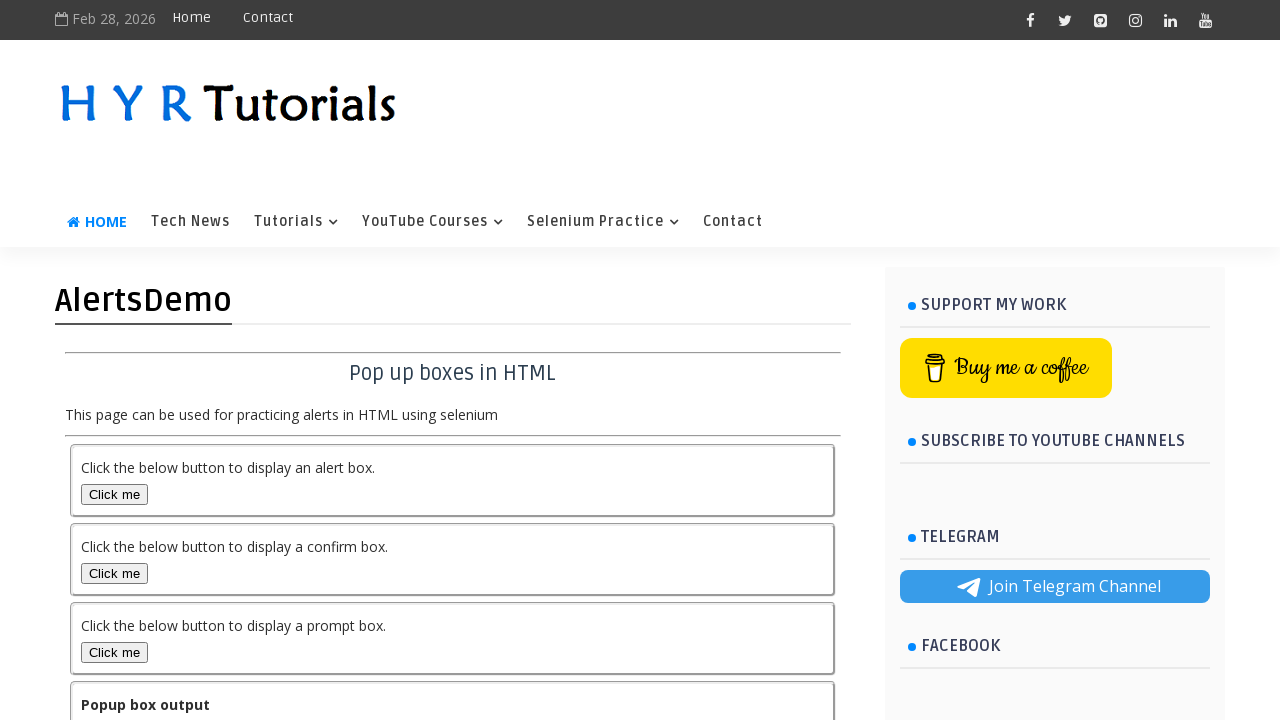

Clicked confirm box button to trigger first dialog at (114, 573) on #confirmBox
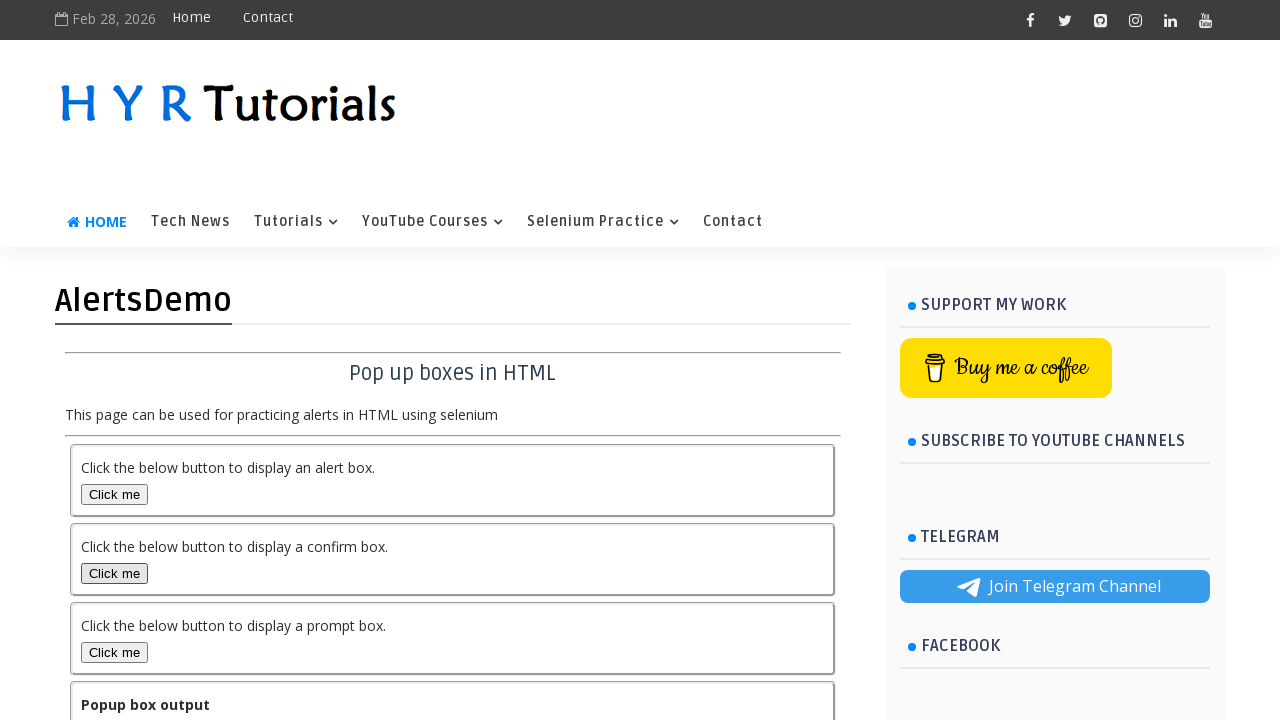

Set up dialog handler to accept dialogs
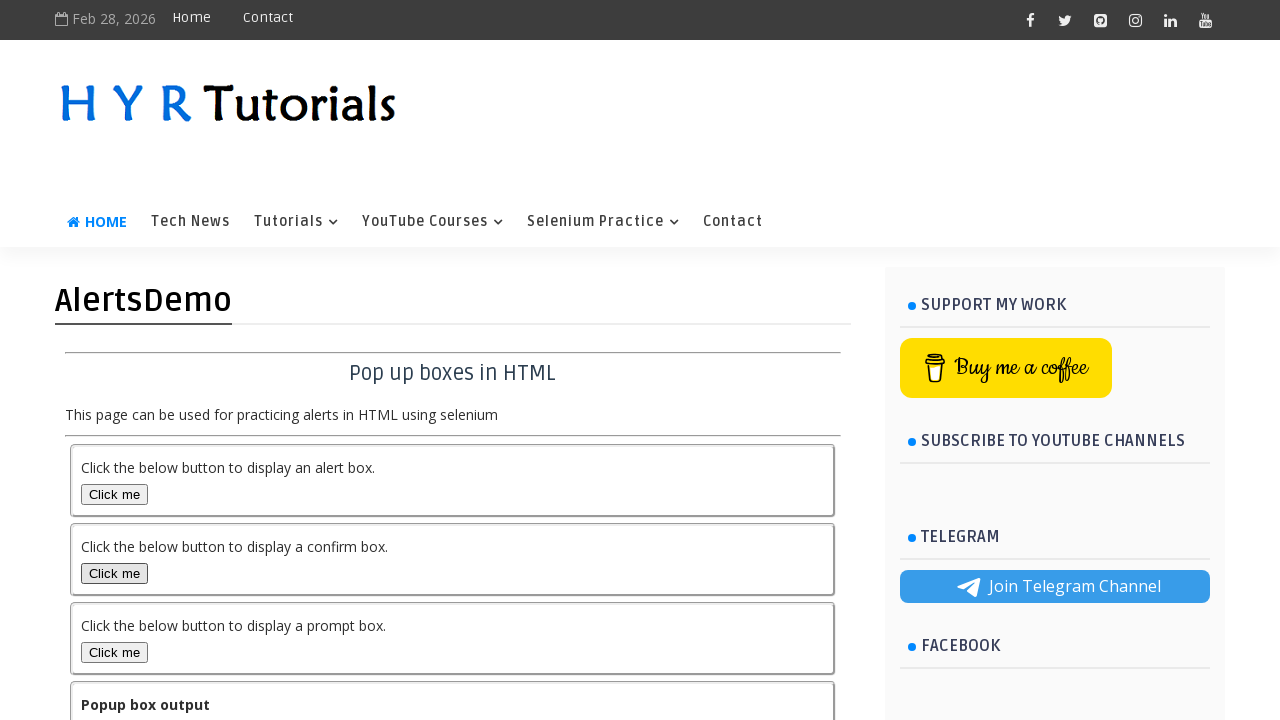

Clicked confirm box button and accepted the dialog at (114, 573) on #confirmBox
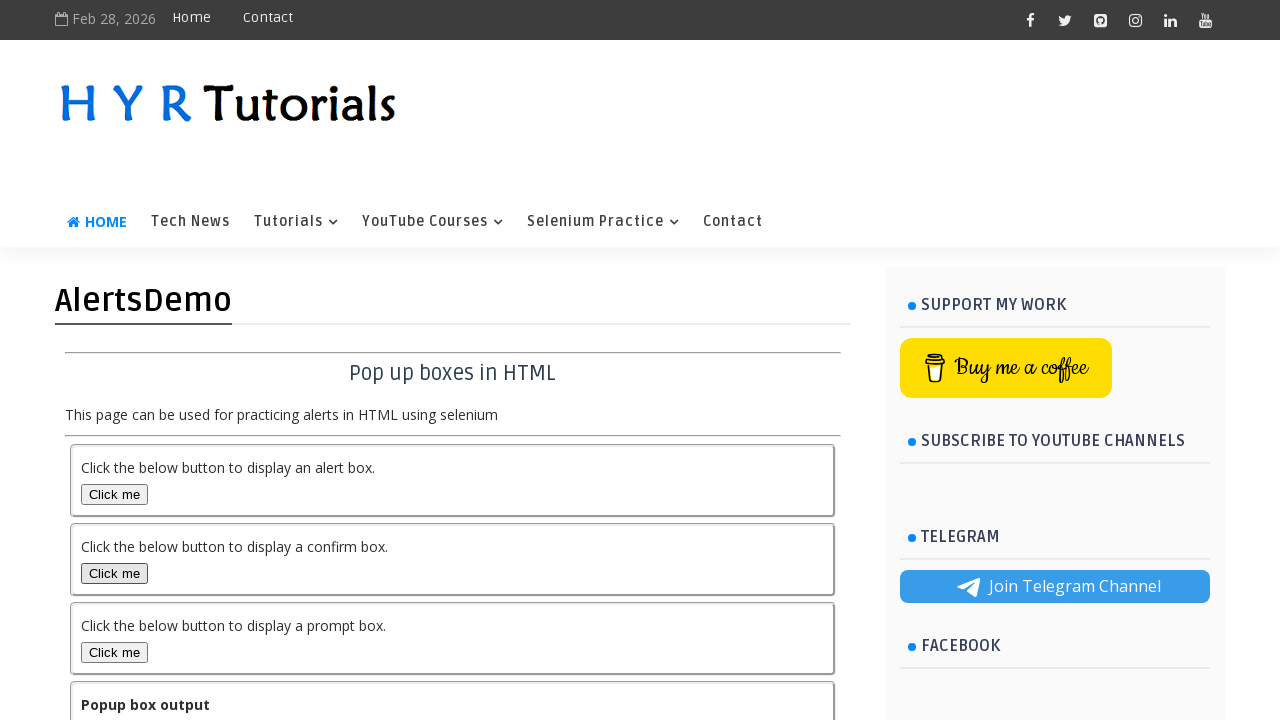

Output updated after accepting dialog
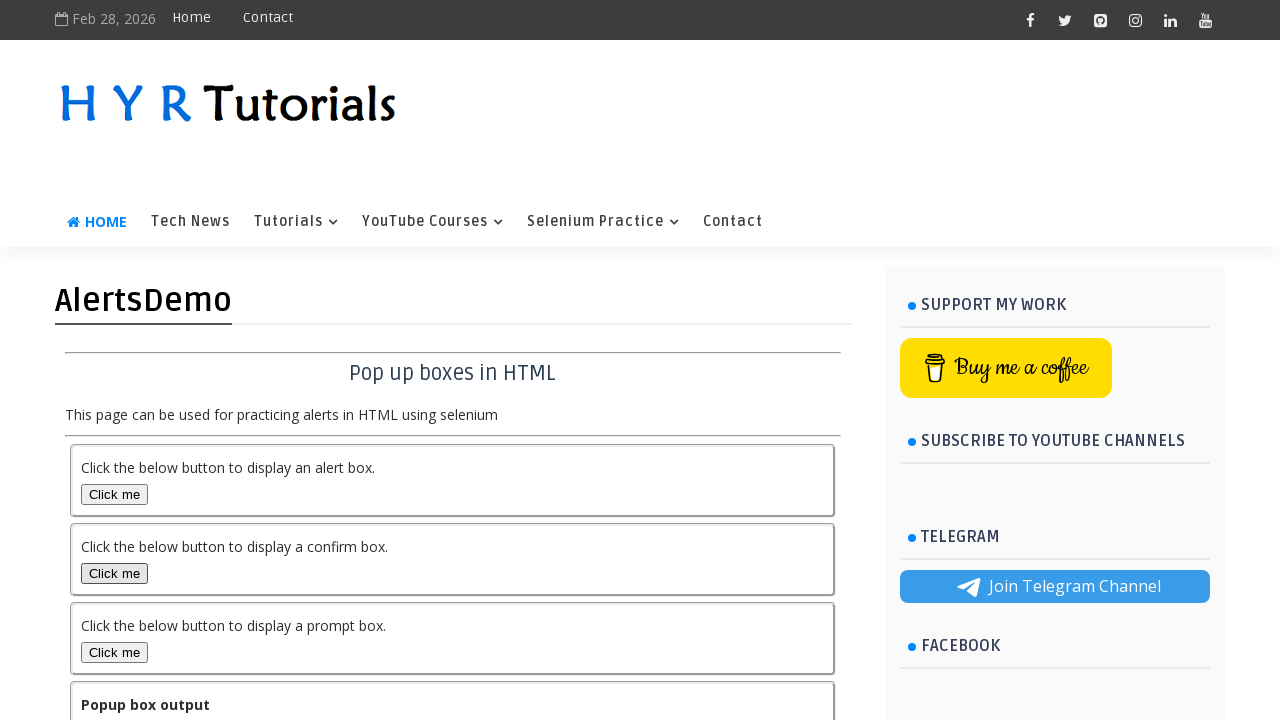

Set up dialog handler to dismiss dialogs
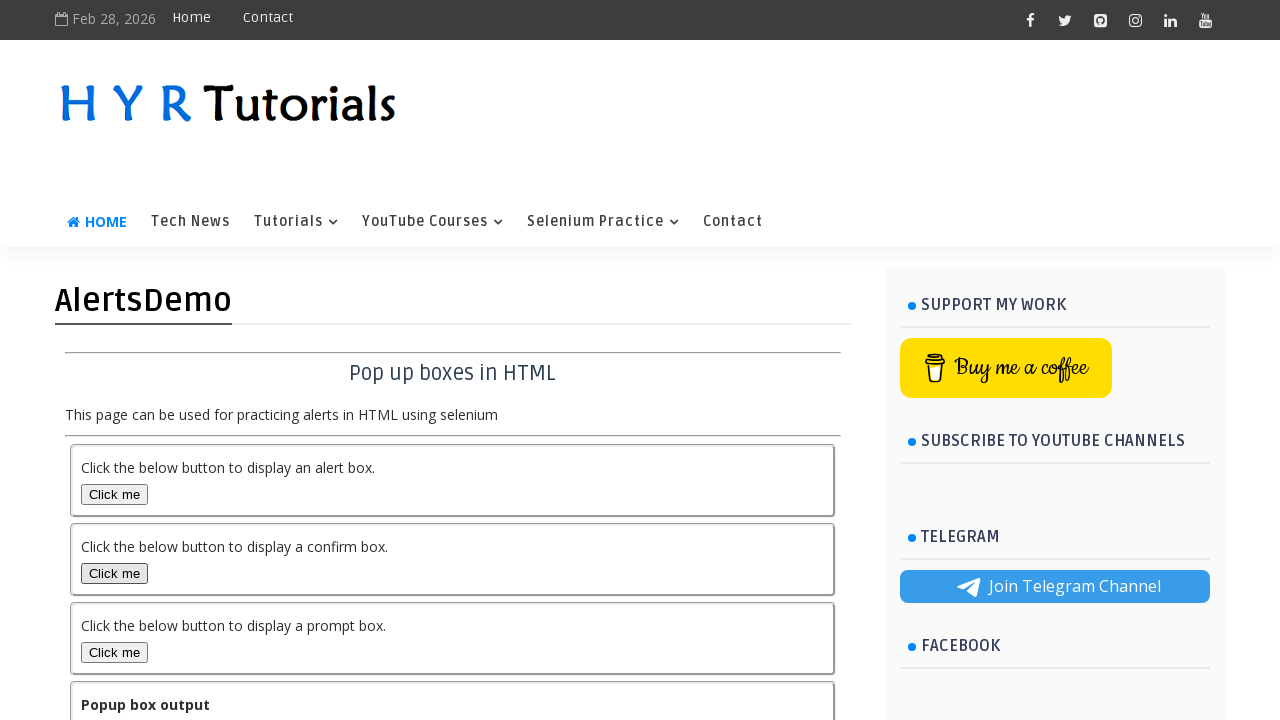

Clicked confirm box button and dismissed the dialog at (114, 573) on #confirmBox
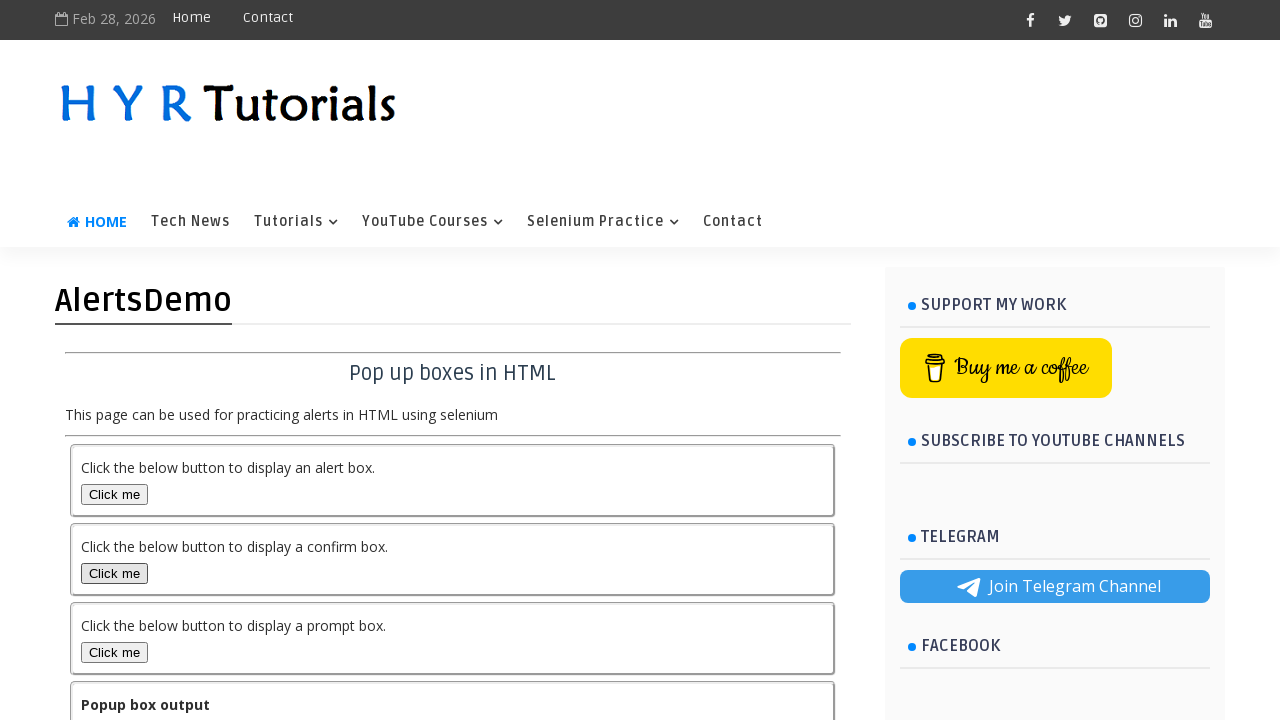

Output updated after dismissing dialog
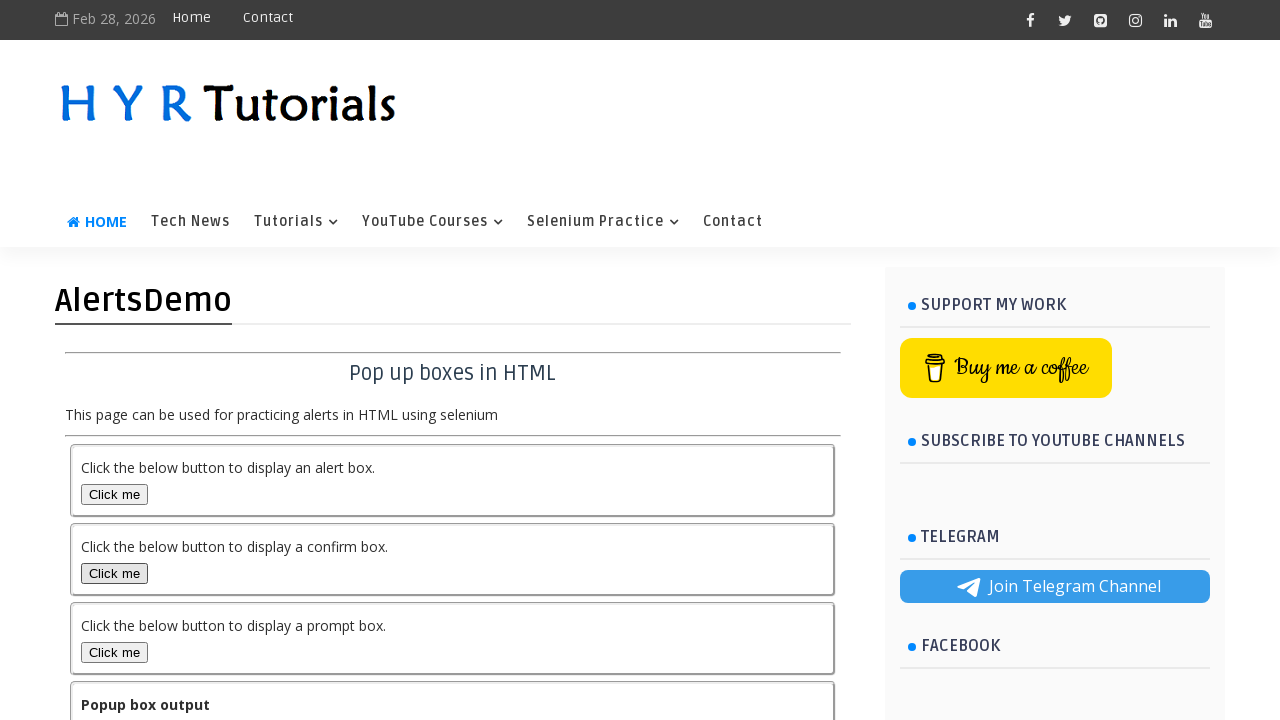

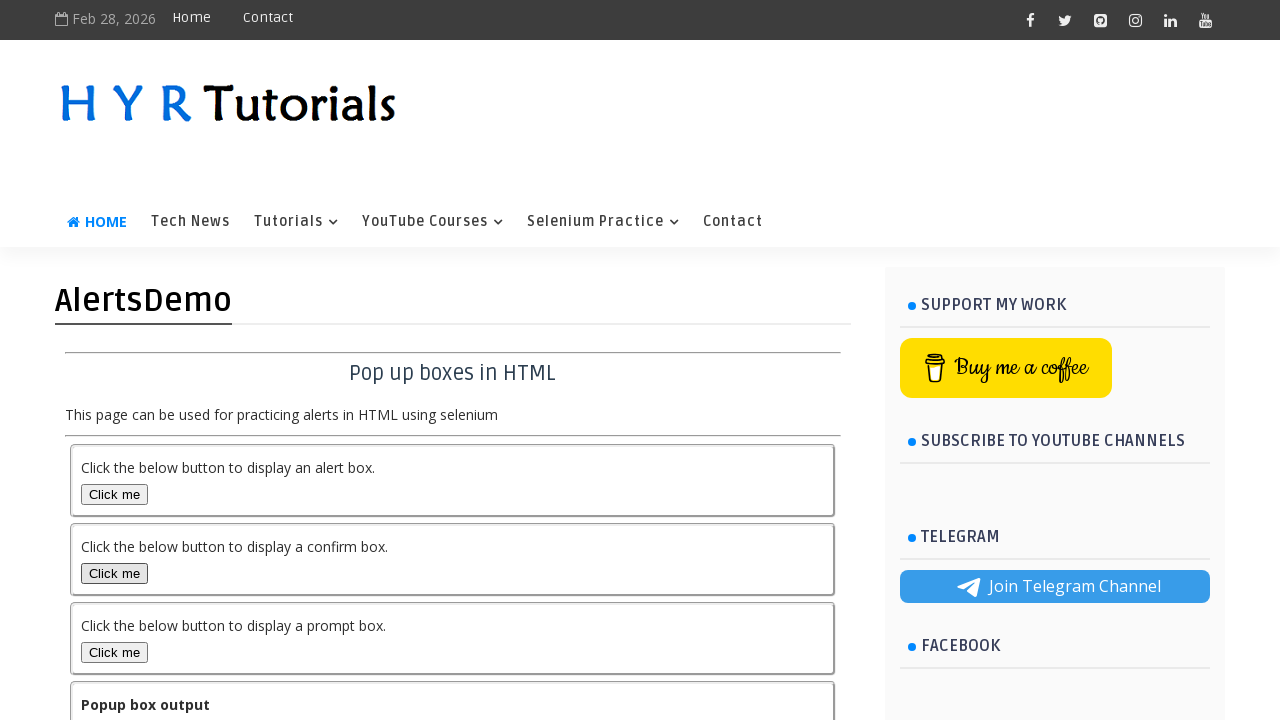